Tests page scrolling functionality by repeatedly scrolling down the page in increments to load and view all content on a tutorial page.

Starting URL: https://www.guru99.com/blockchain-tutorial.html

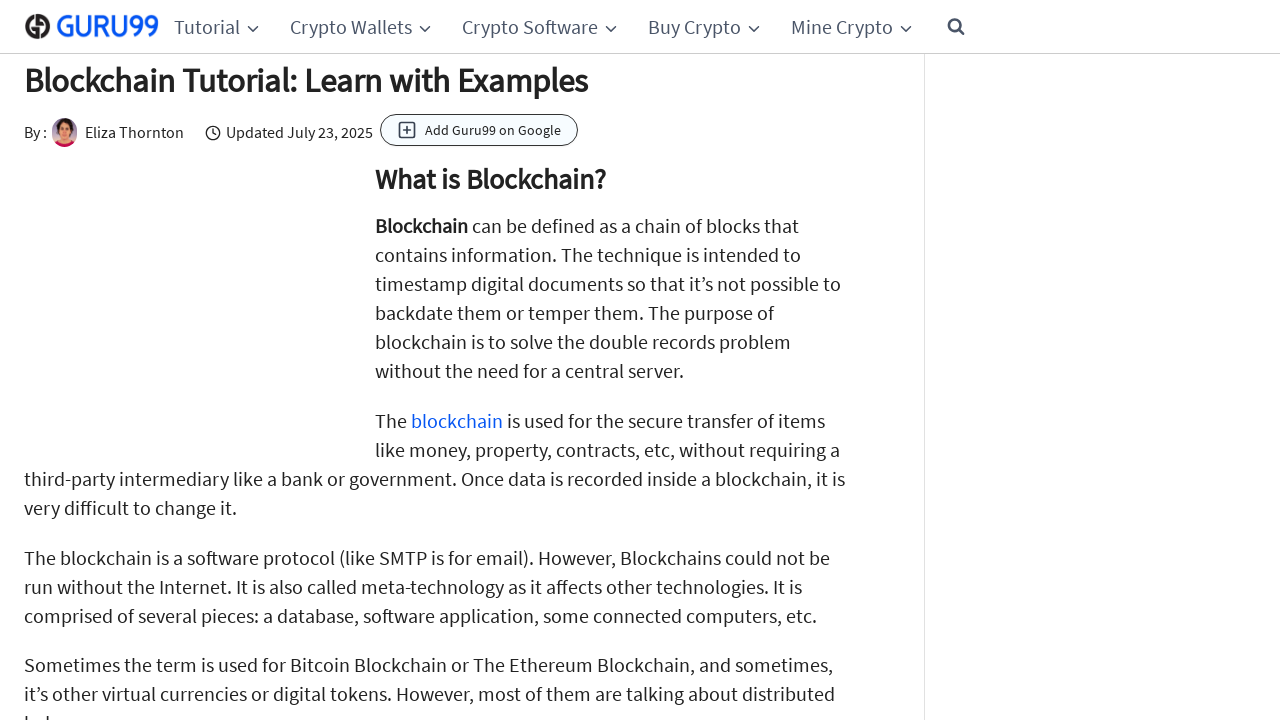

Scrolled down by 250 pixels (iteration 1/10)
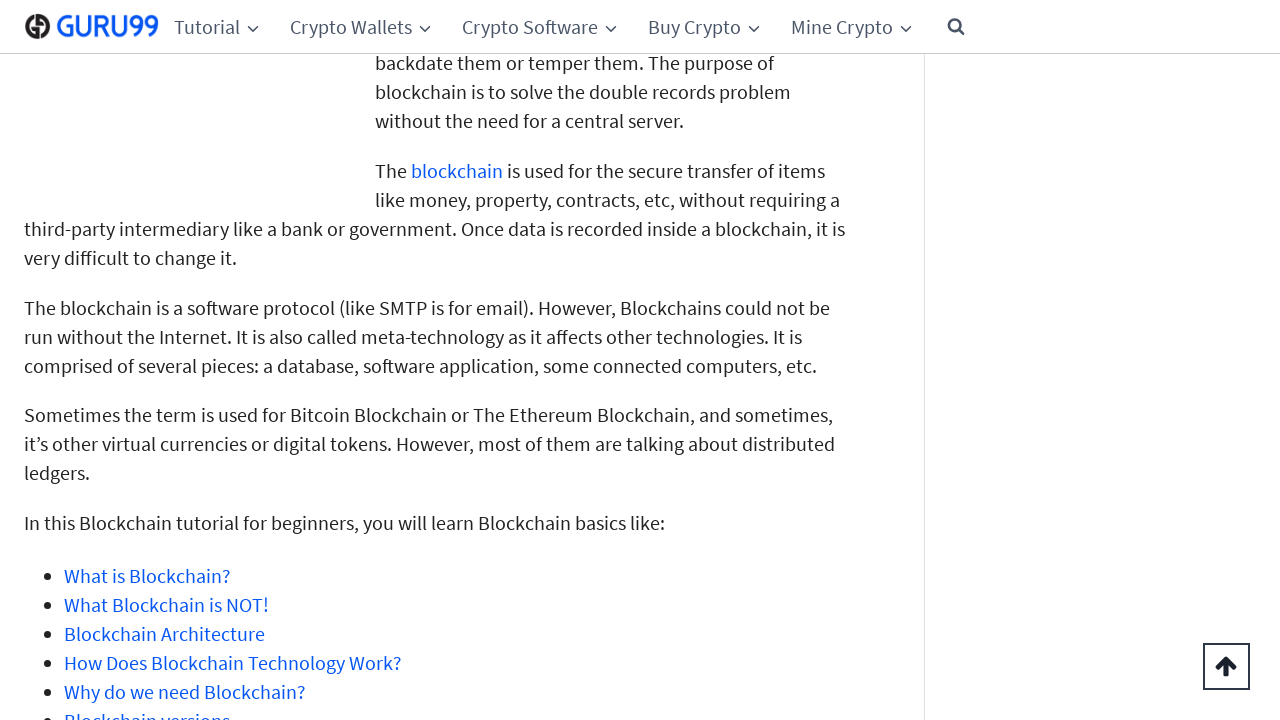

Waited 500ms for content to load
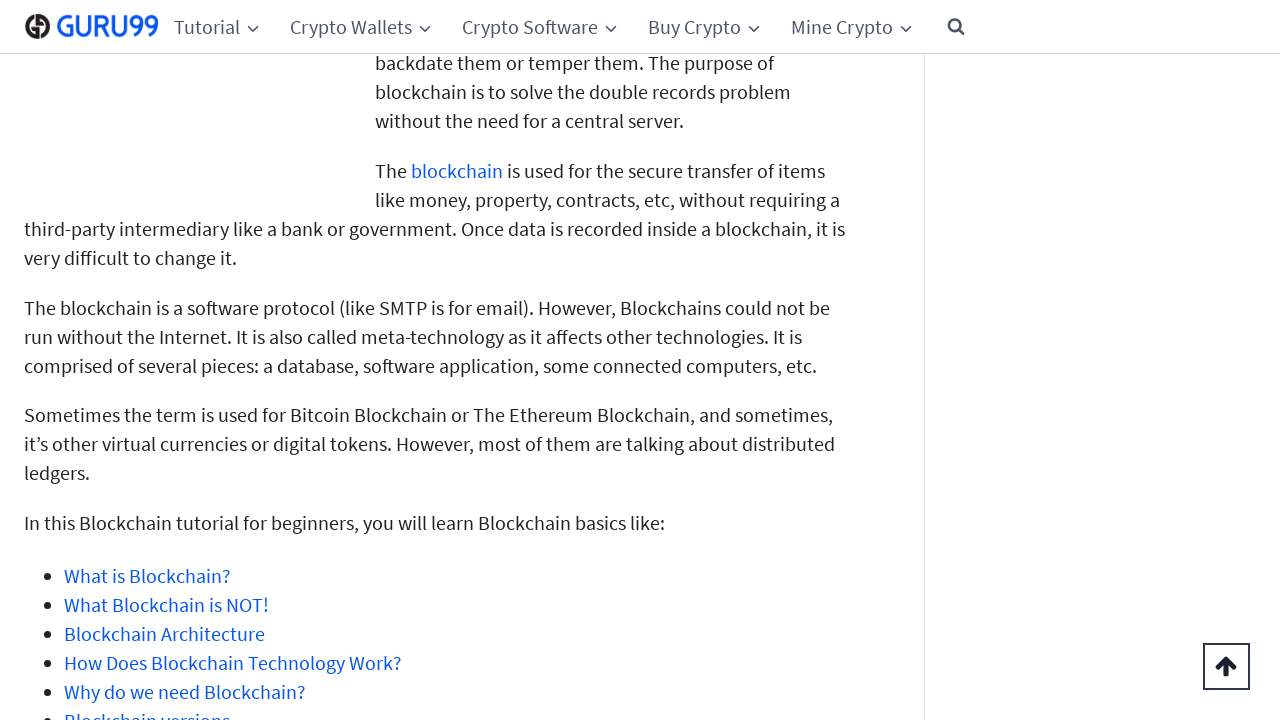

Scrolled down by 250 pixels (iteration 2/10)
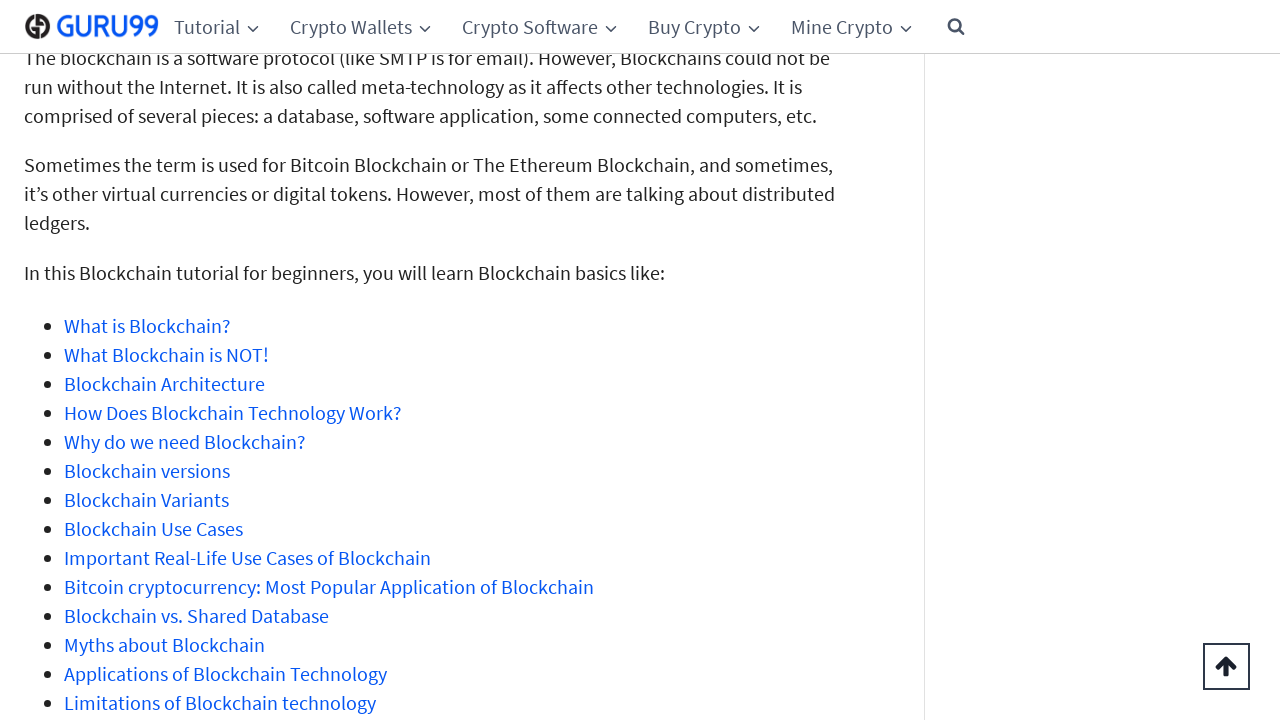

Waited 500ms for content to load
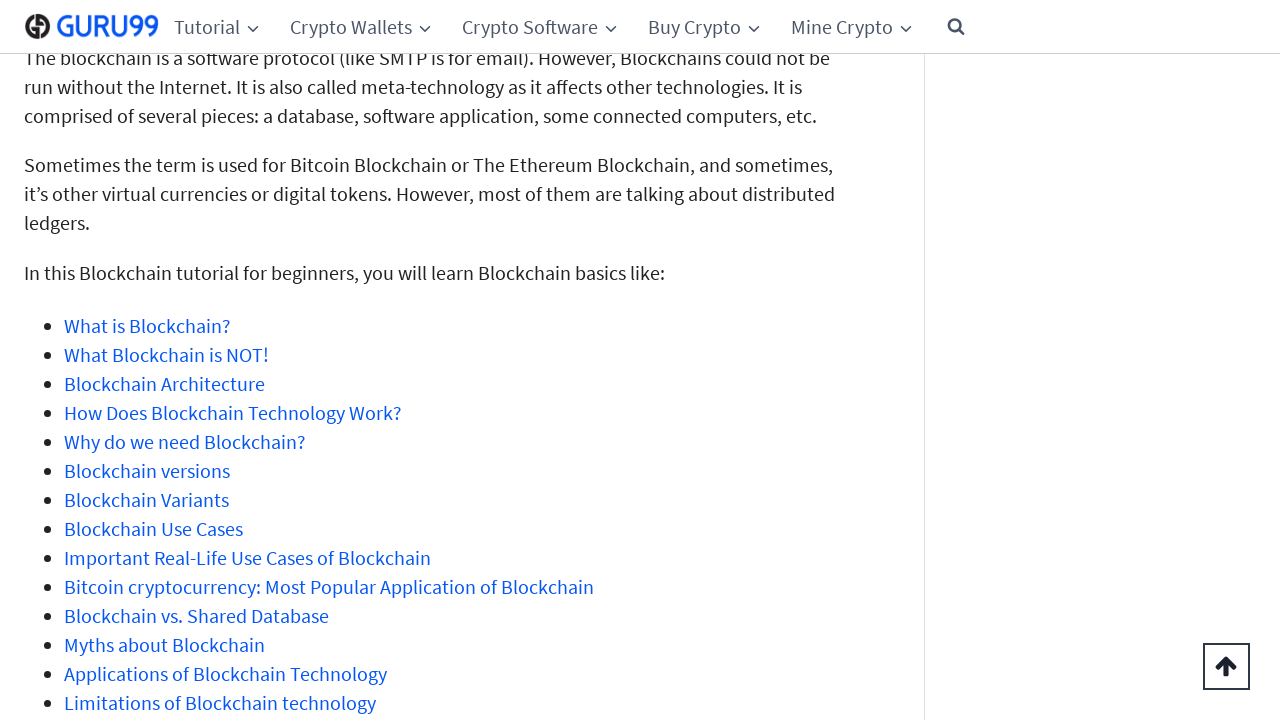

Scrolled down by 250 pixels (iteration 3/10)
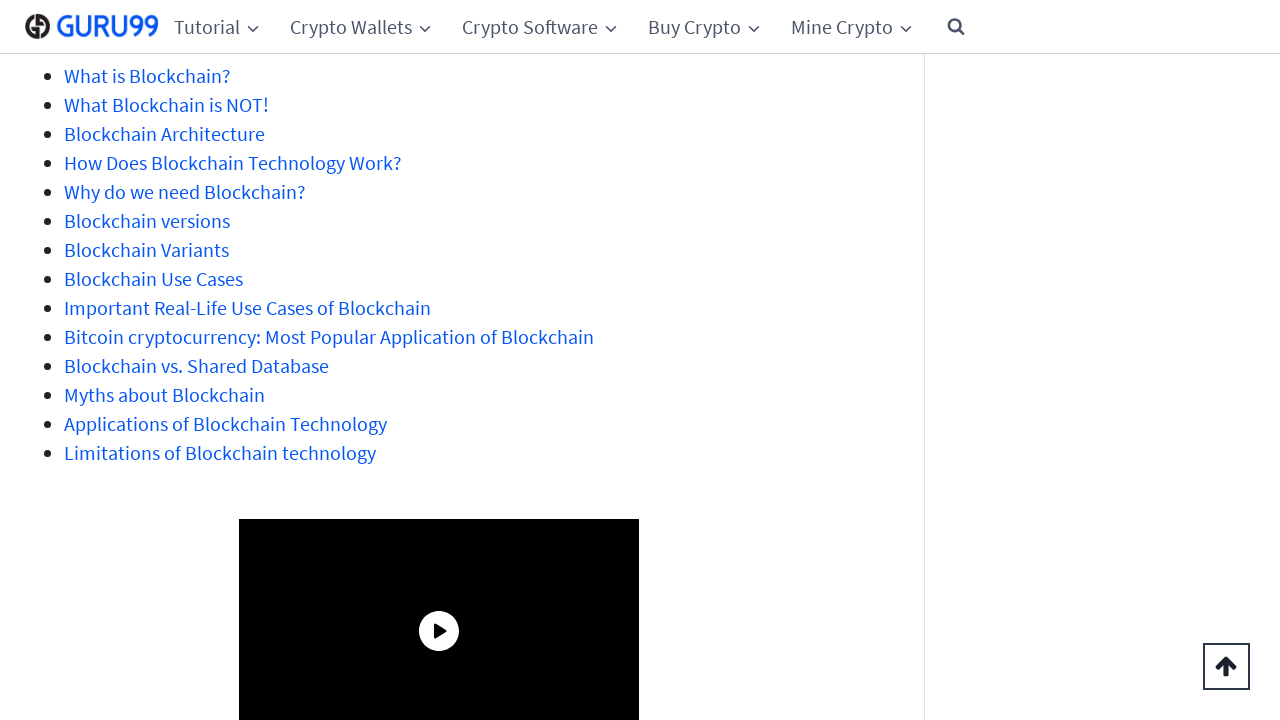

Waited 500ms for content to load
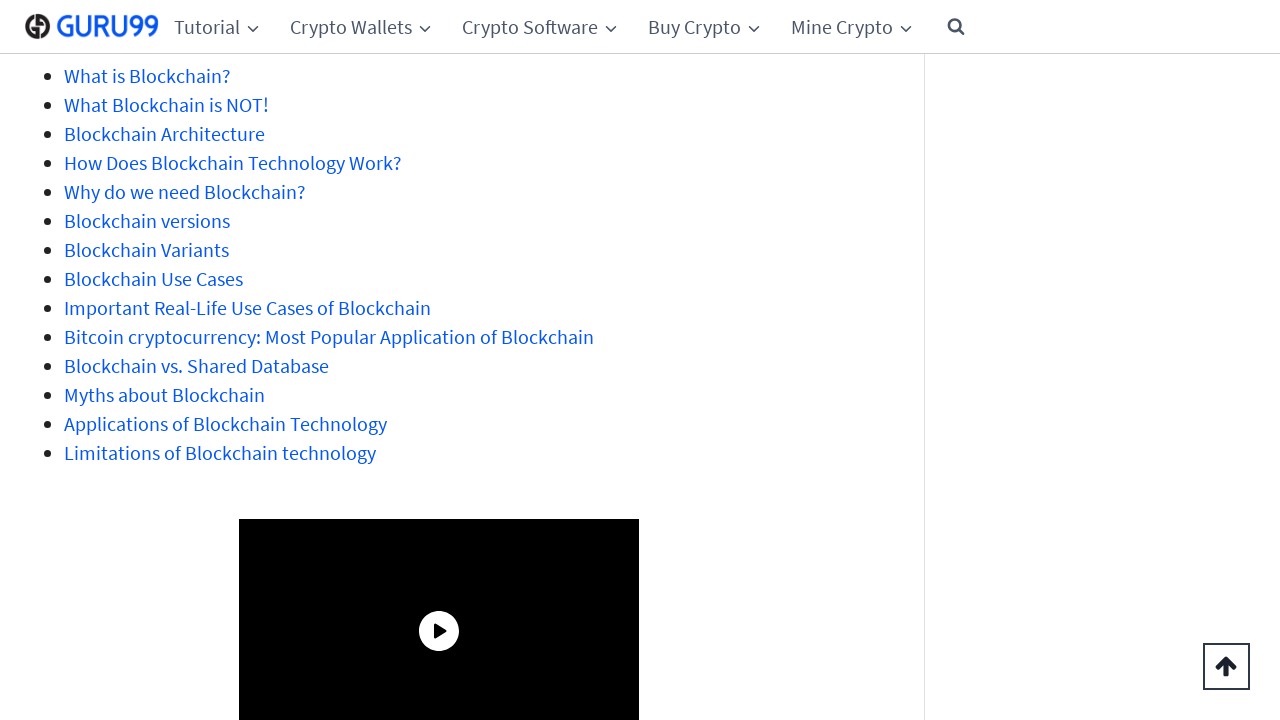

Scrolled down by 250 pixels (iteration 4/10)
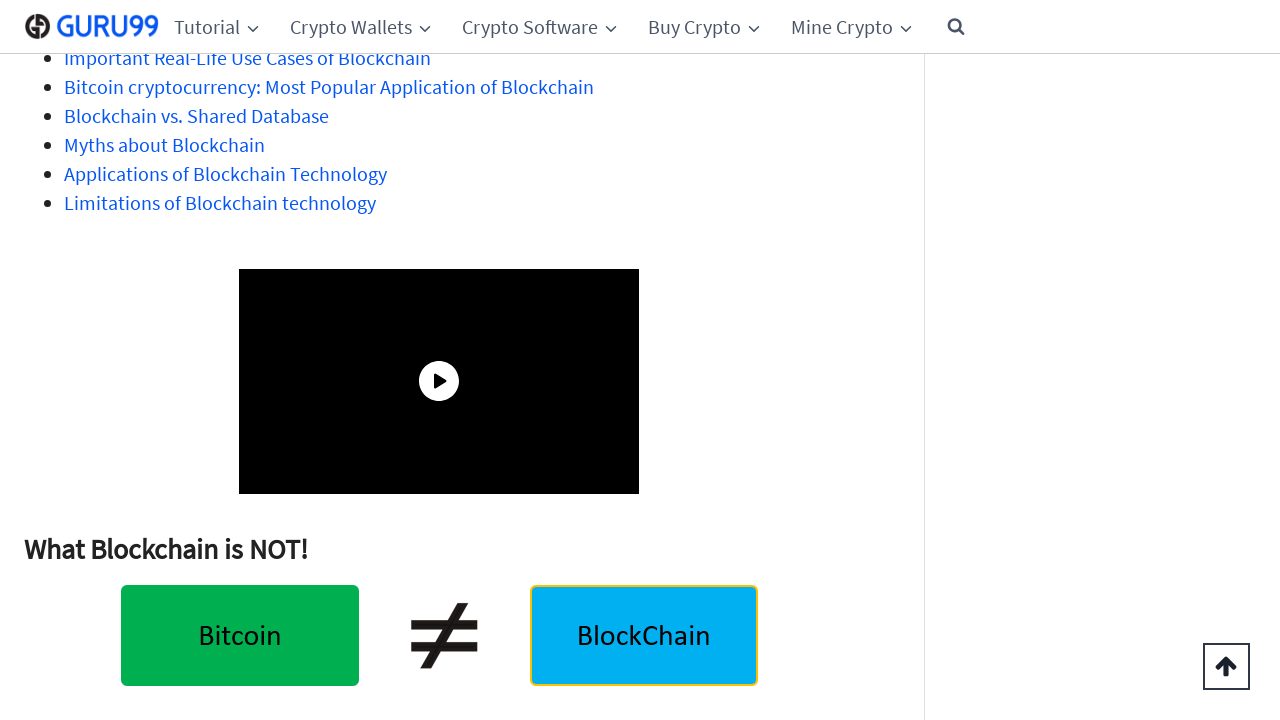

Waited 500ms for content to load
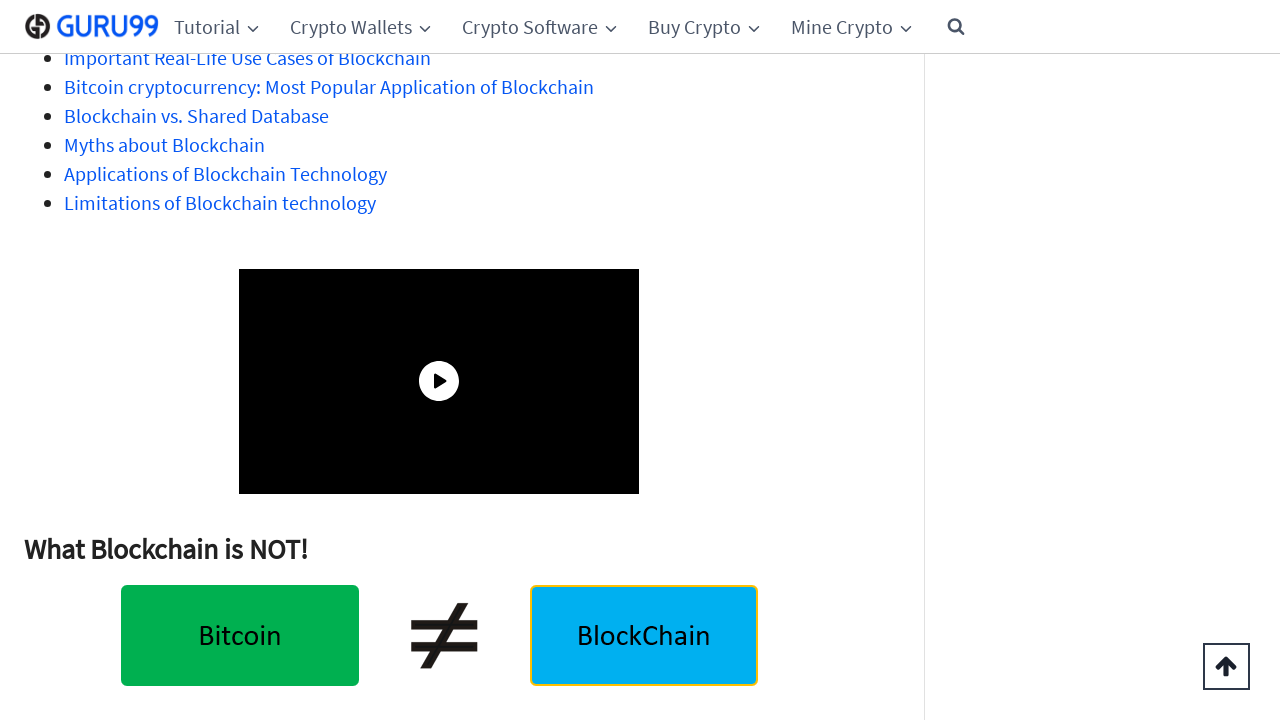

Scrolled down by 250 pixels (iteration 5/10)
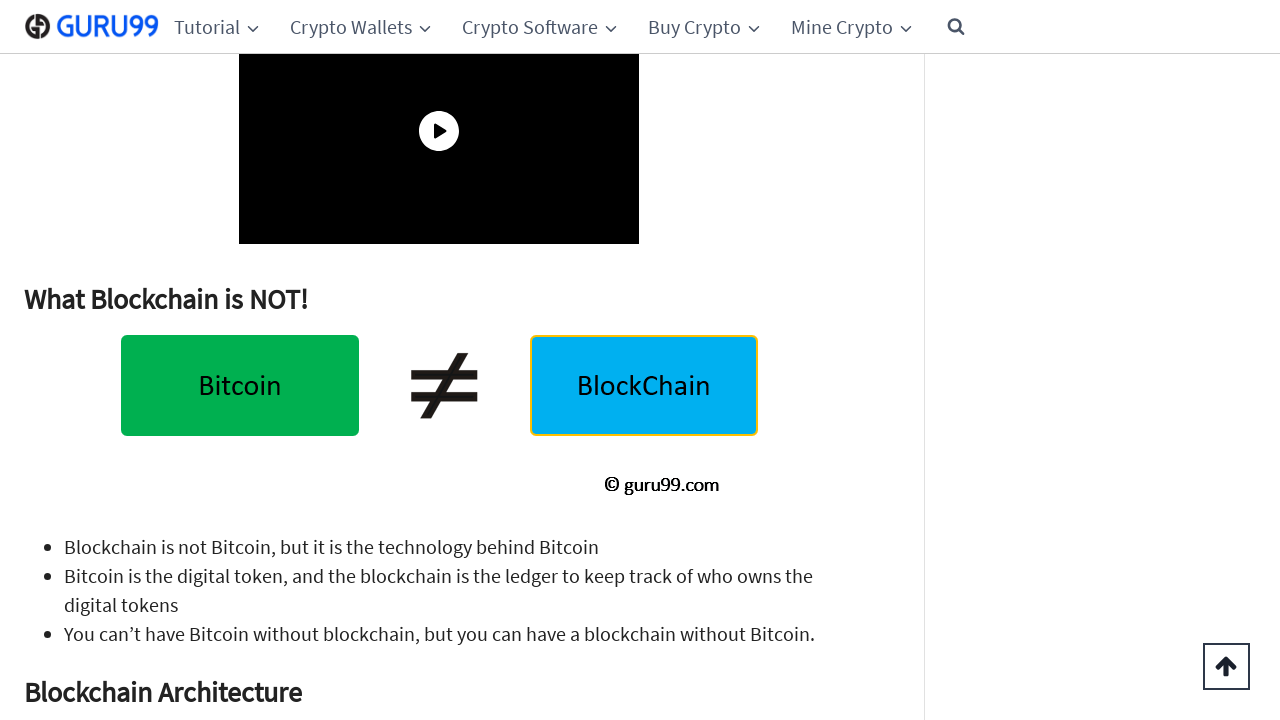

Waited 500ms for content to load
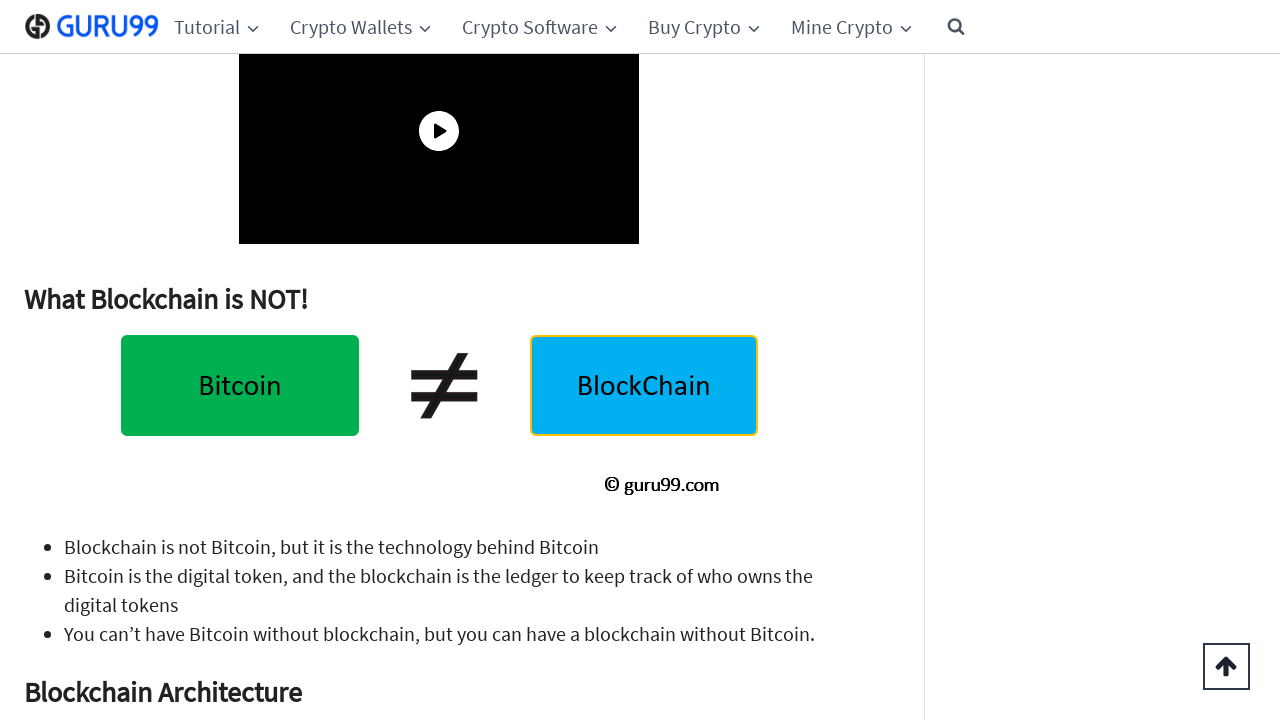

Scrolled down by 250 pixels (iteration 6/10)
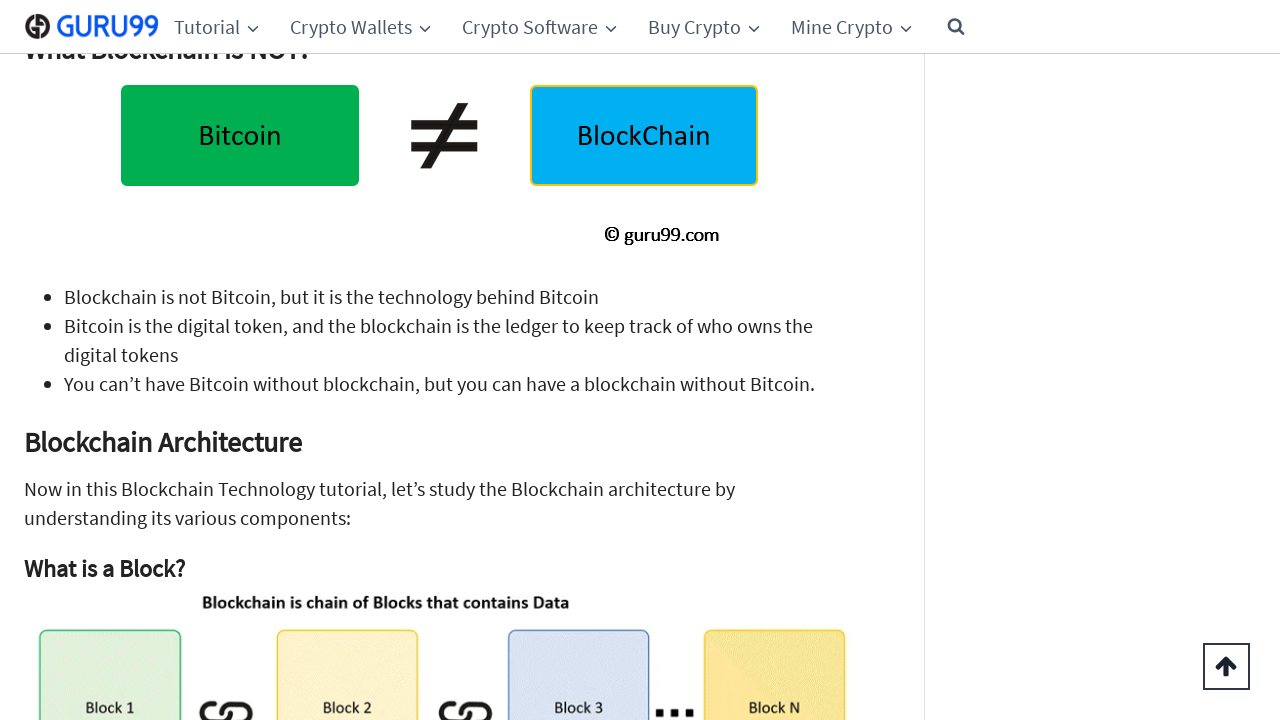

Waited 500ms for content to load
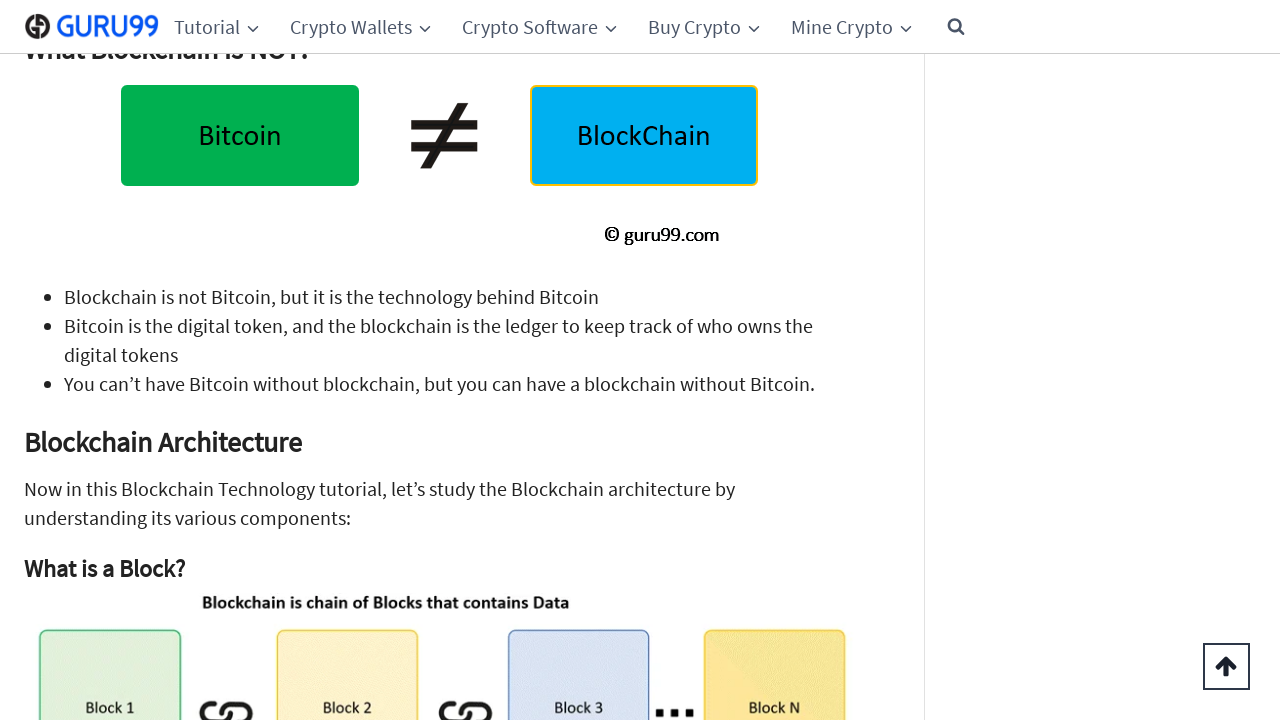

Scrolled down by 250 pixels (iteration 7/10)
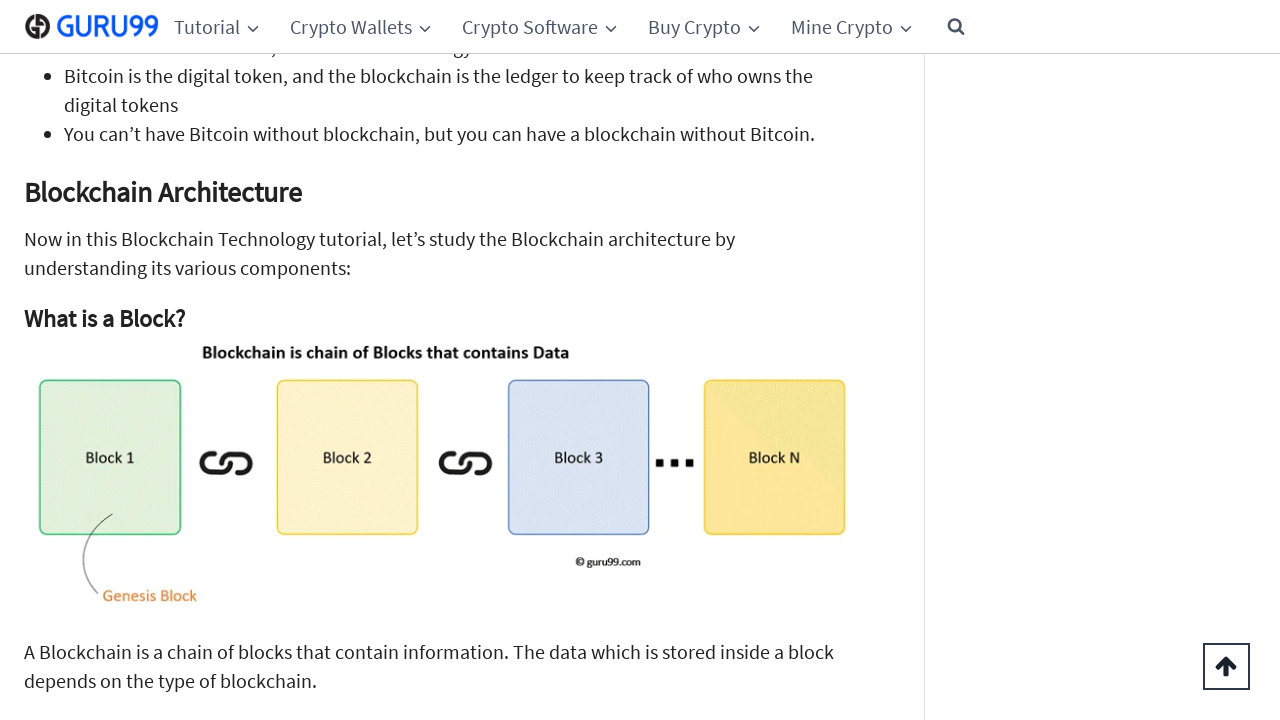

Waited 500ms for content to load
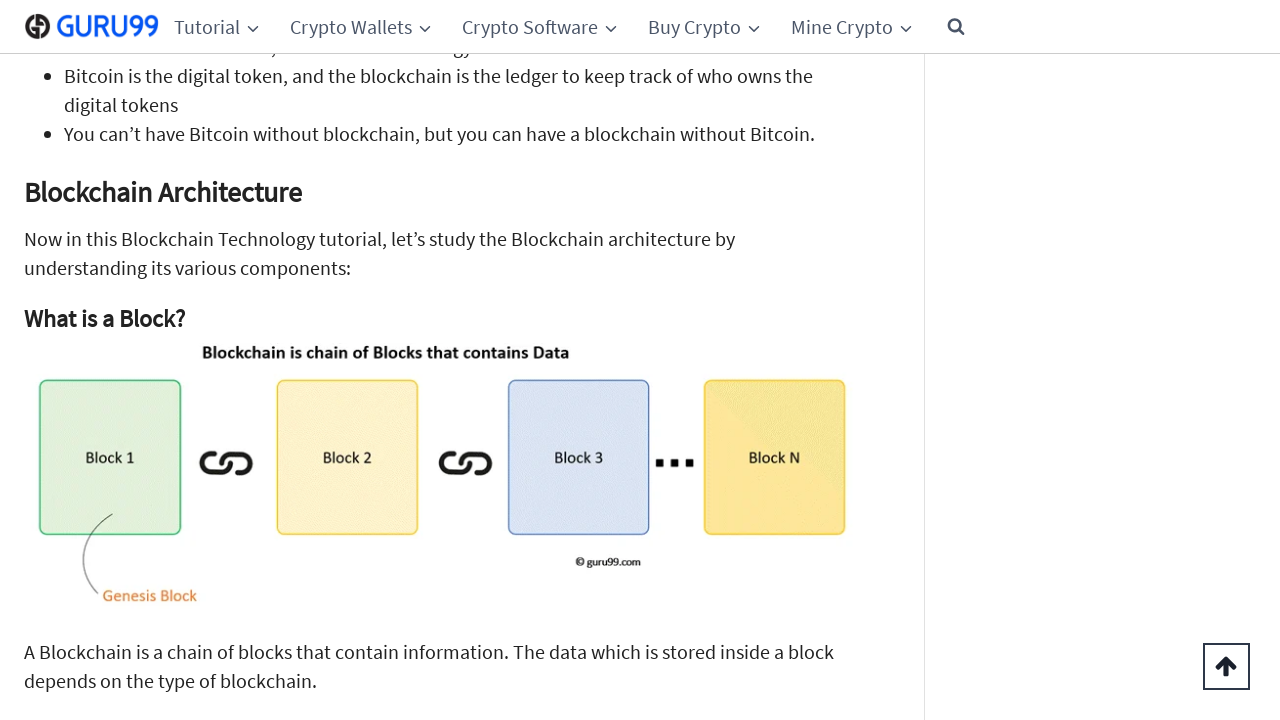

Scrolled down by 250 pixels (iteration 8/10)
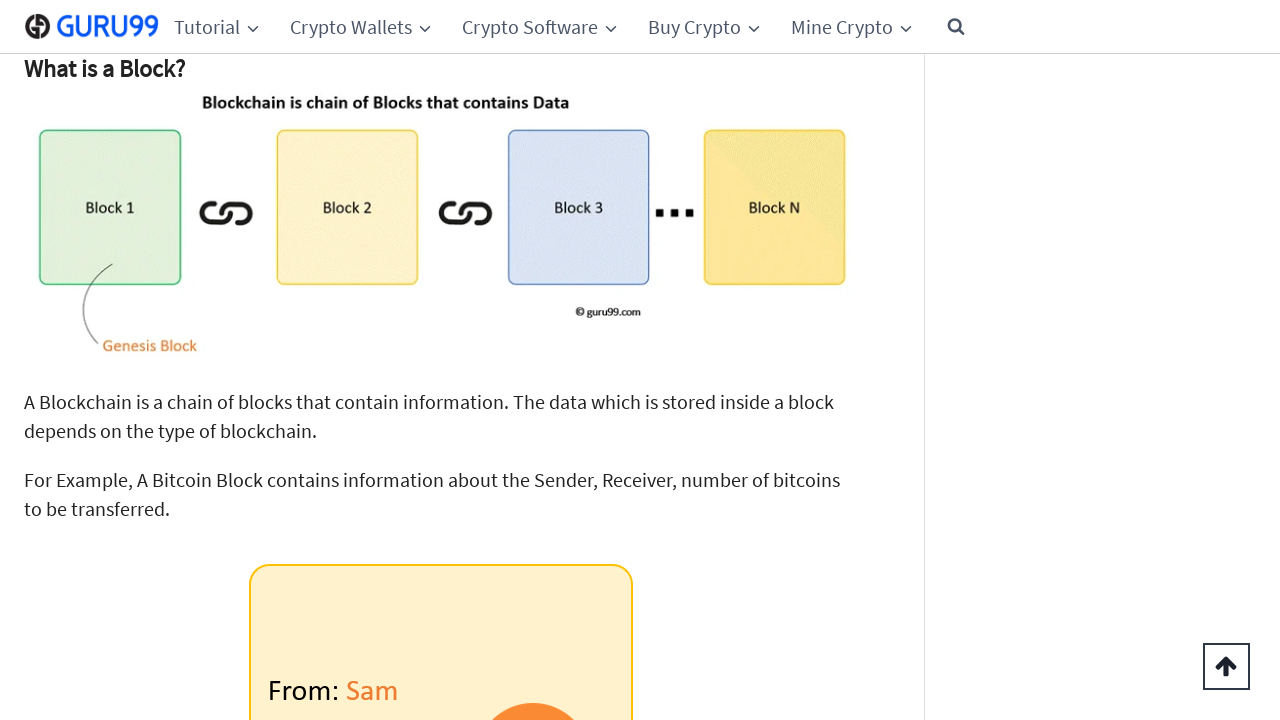

Waited 500ms for content to load
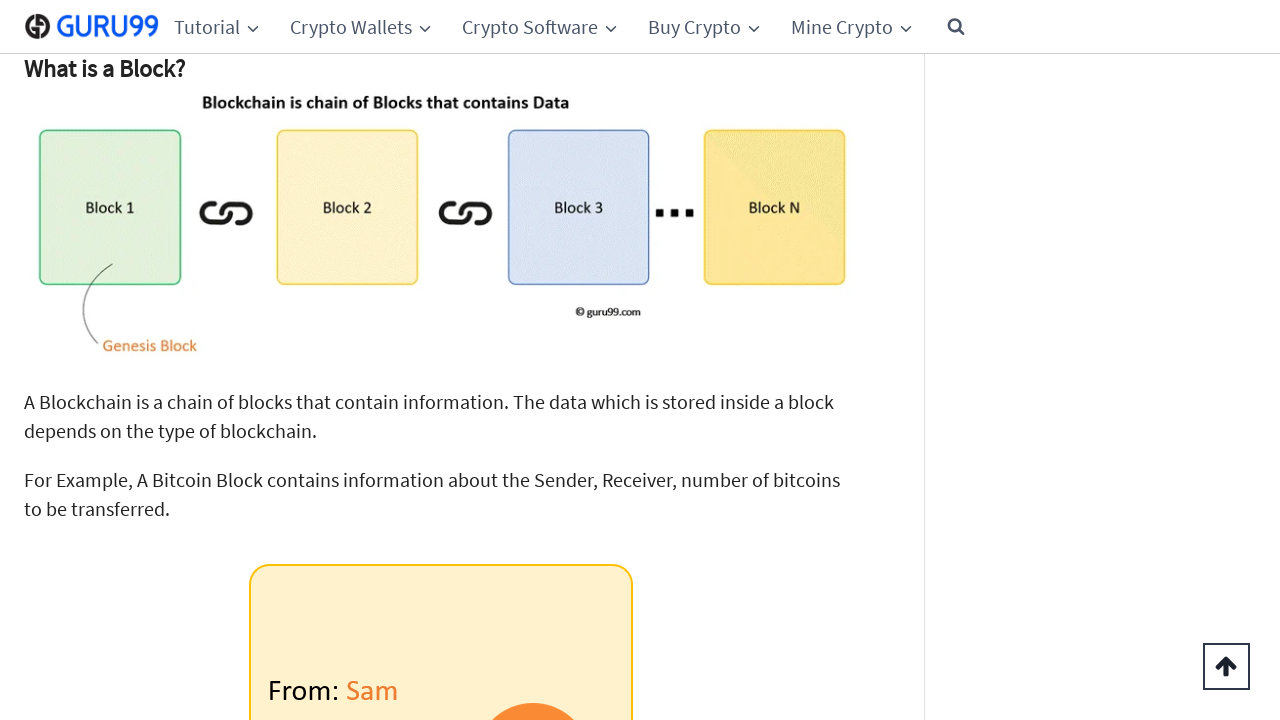

Scrolled down by 250 pixels (iteration 9/10)
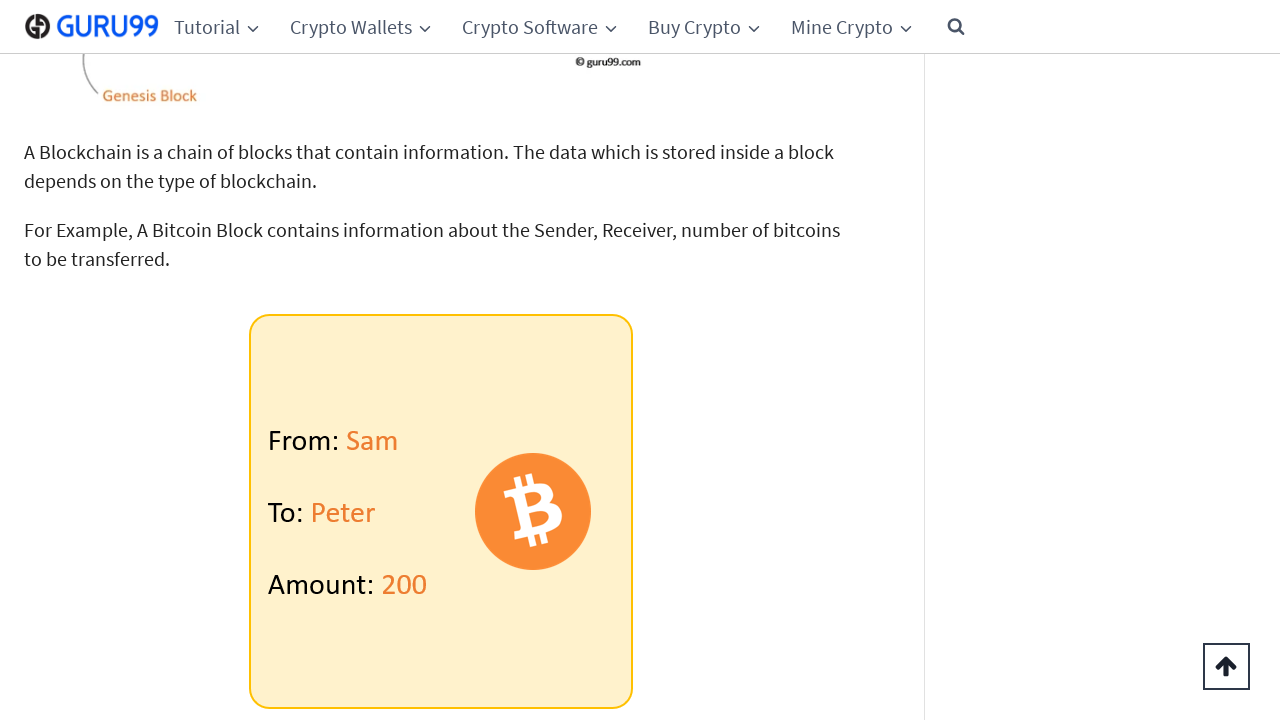

Waited 500ms for content to load
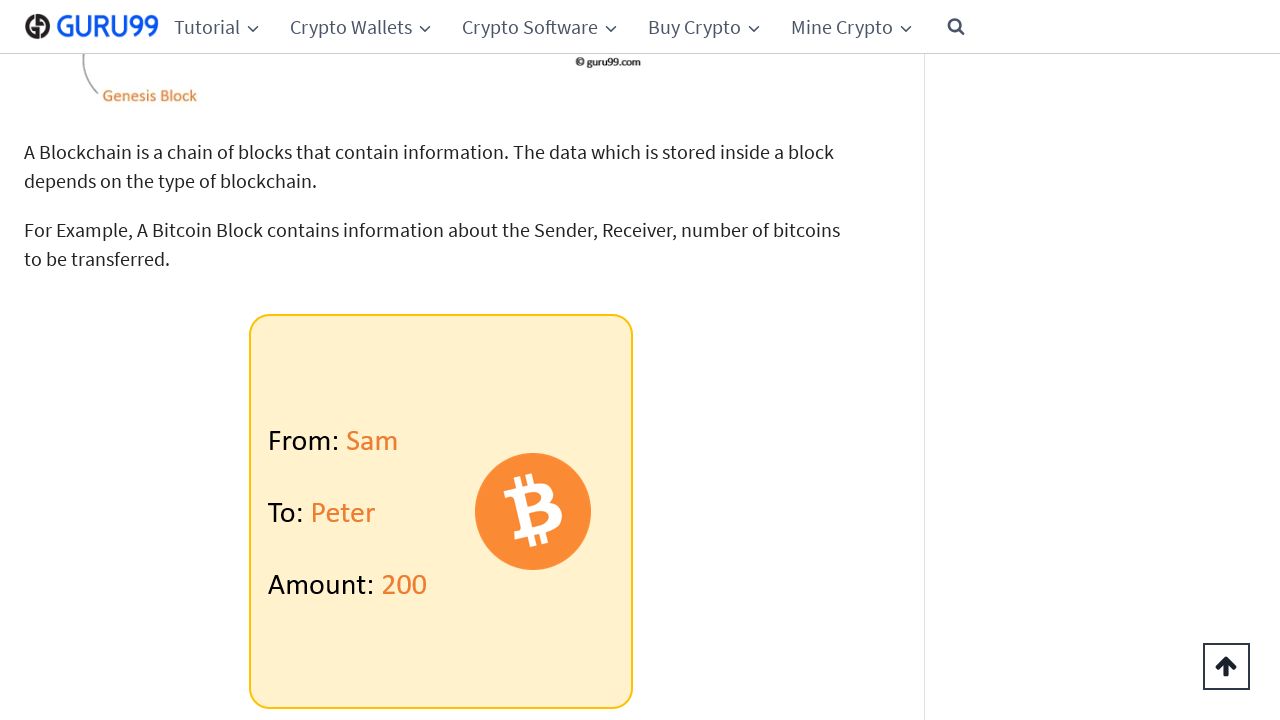

Scrolled down by 250 pixels (iteration 10/10)
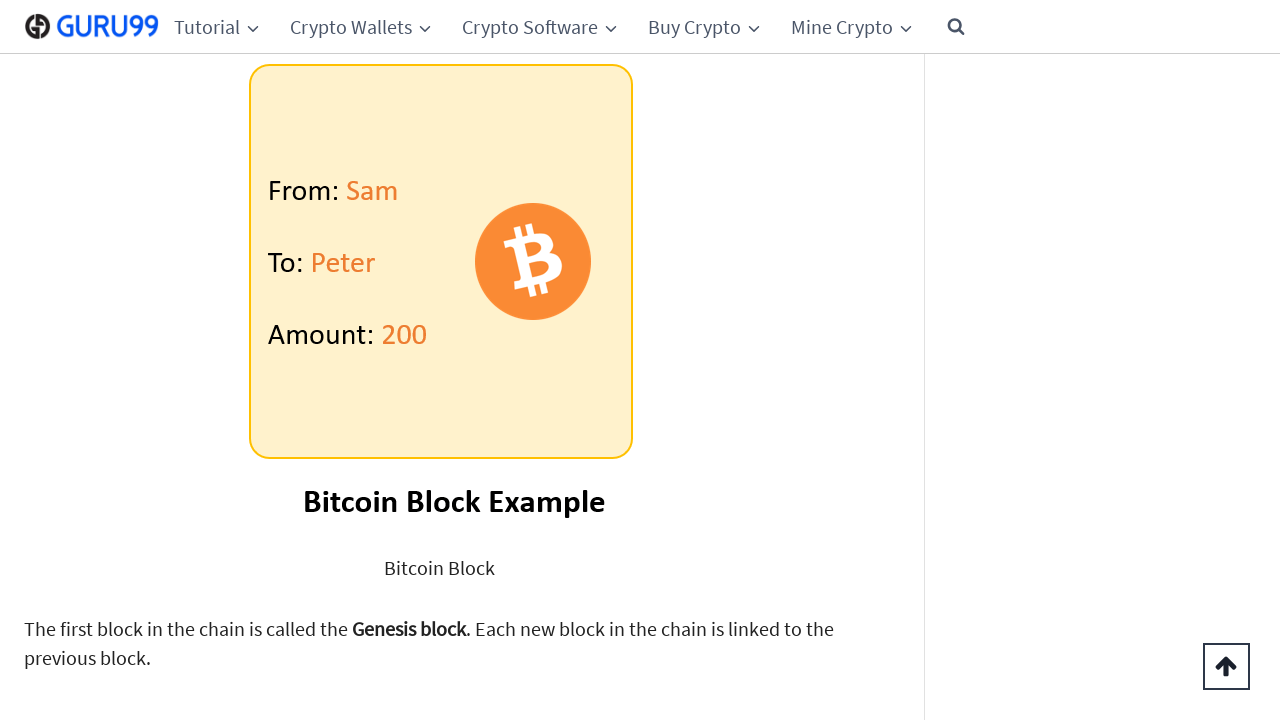

Waited 500ms for content to load
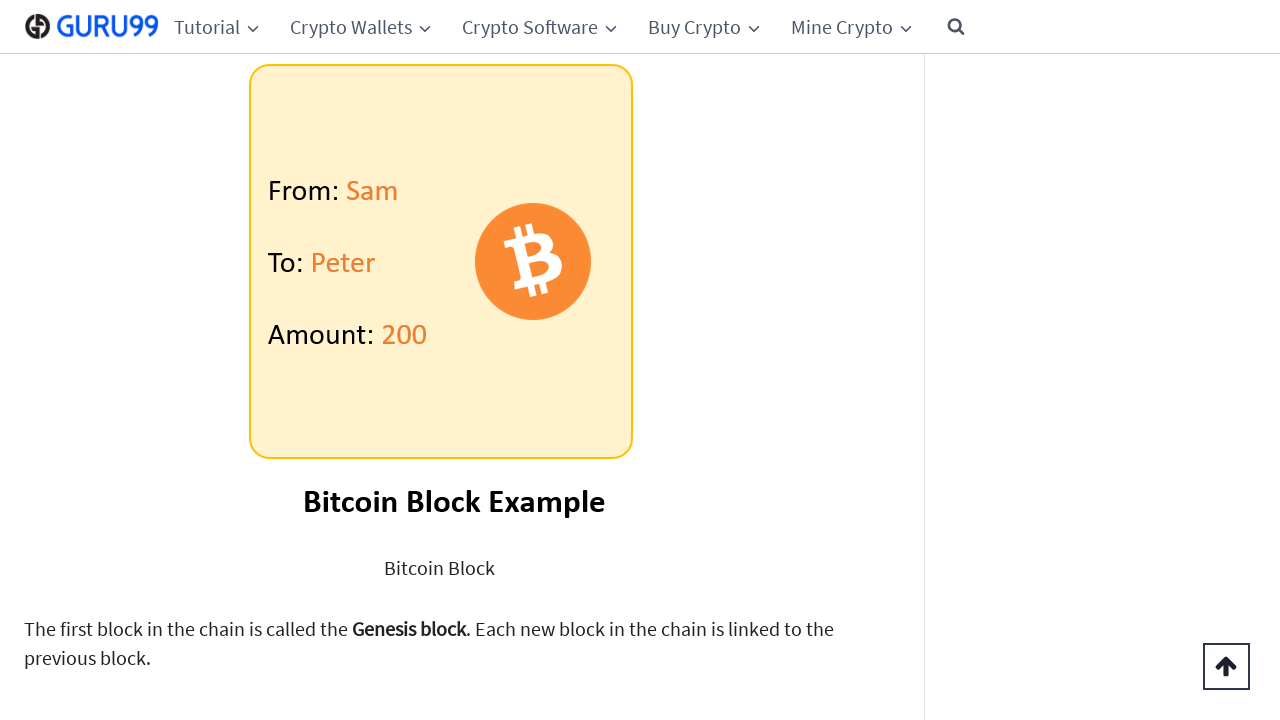

Scrolled to the bottom of the page to ensure all content is loaded
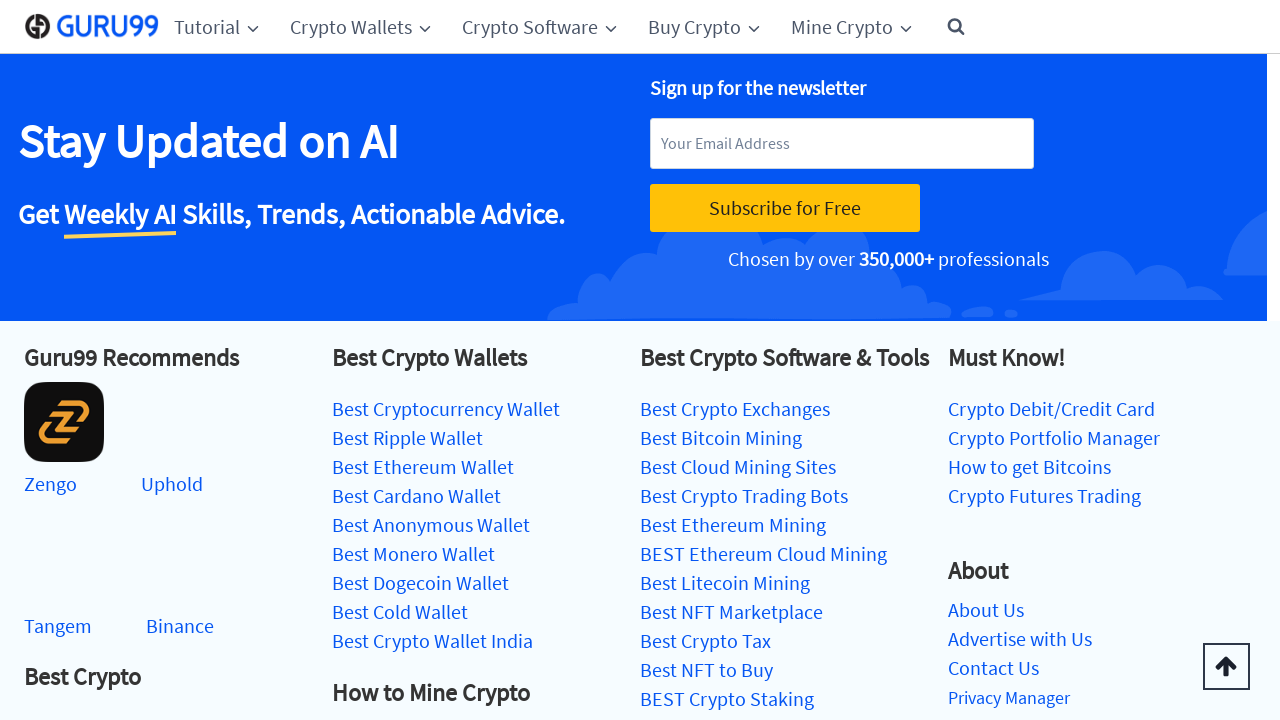

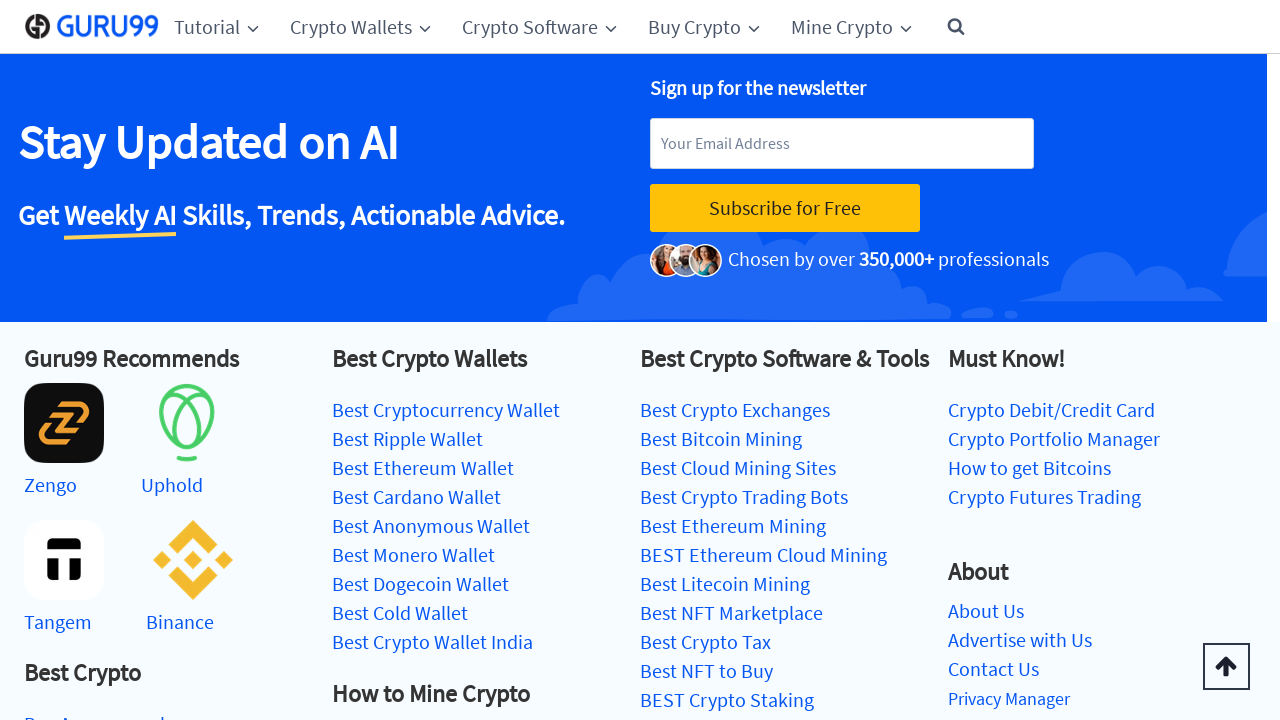